Tests shopping cart flow including searching for products, adding to cart, proceeding to checkout, and applying promo code

Starting URL: https://rahulshettyacademy.com/seleniumPractise/#/

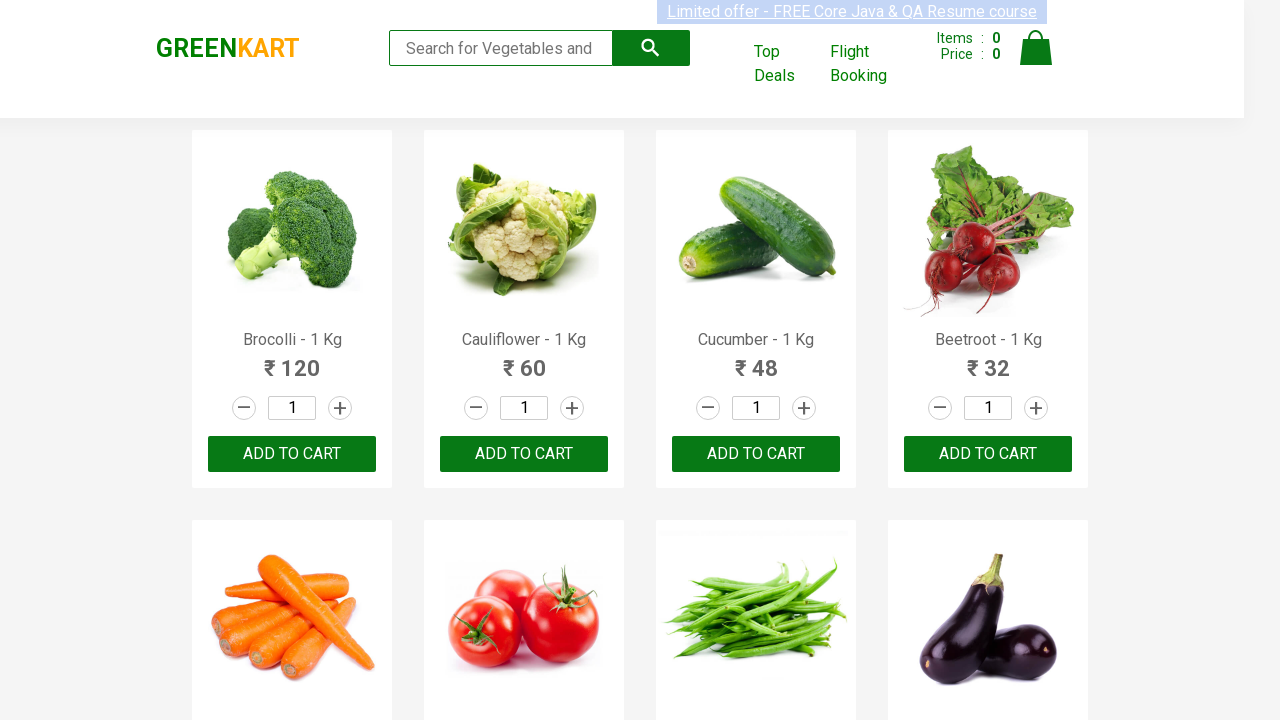

Filled search field with 'ber' to find products on input[type='search']
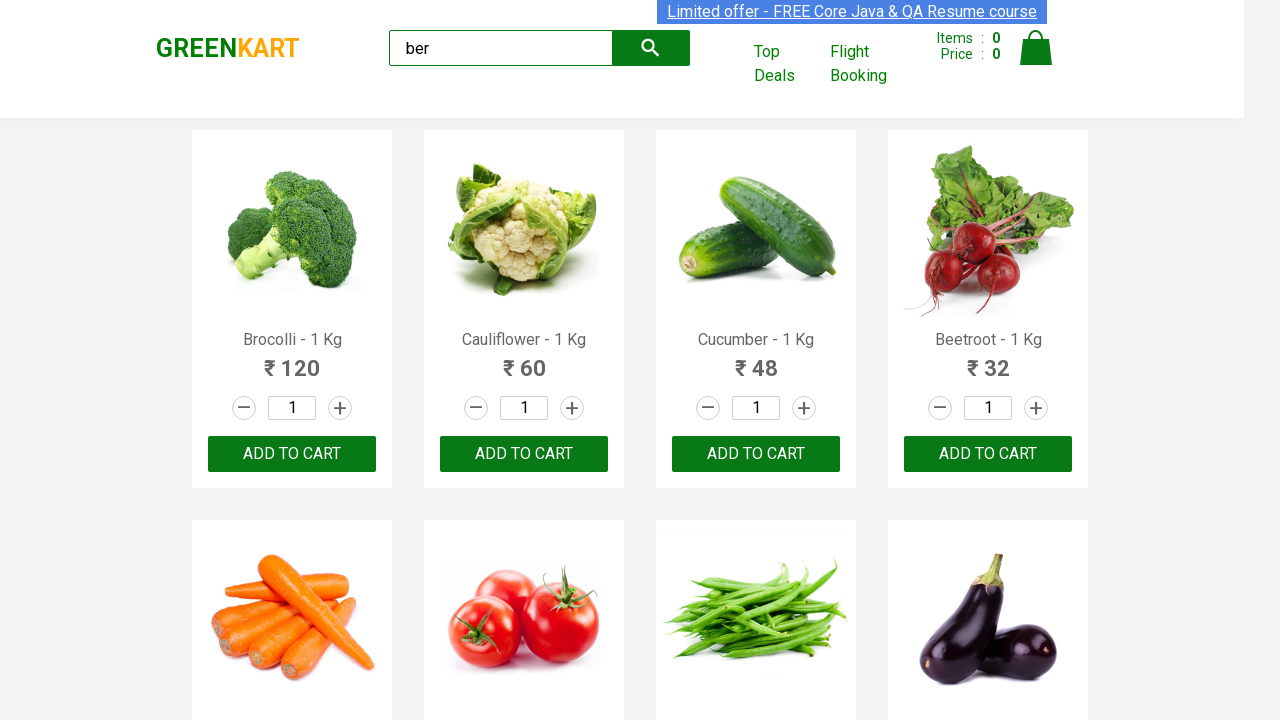

Waited for product search results to load
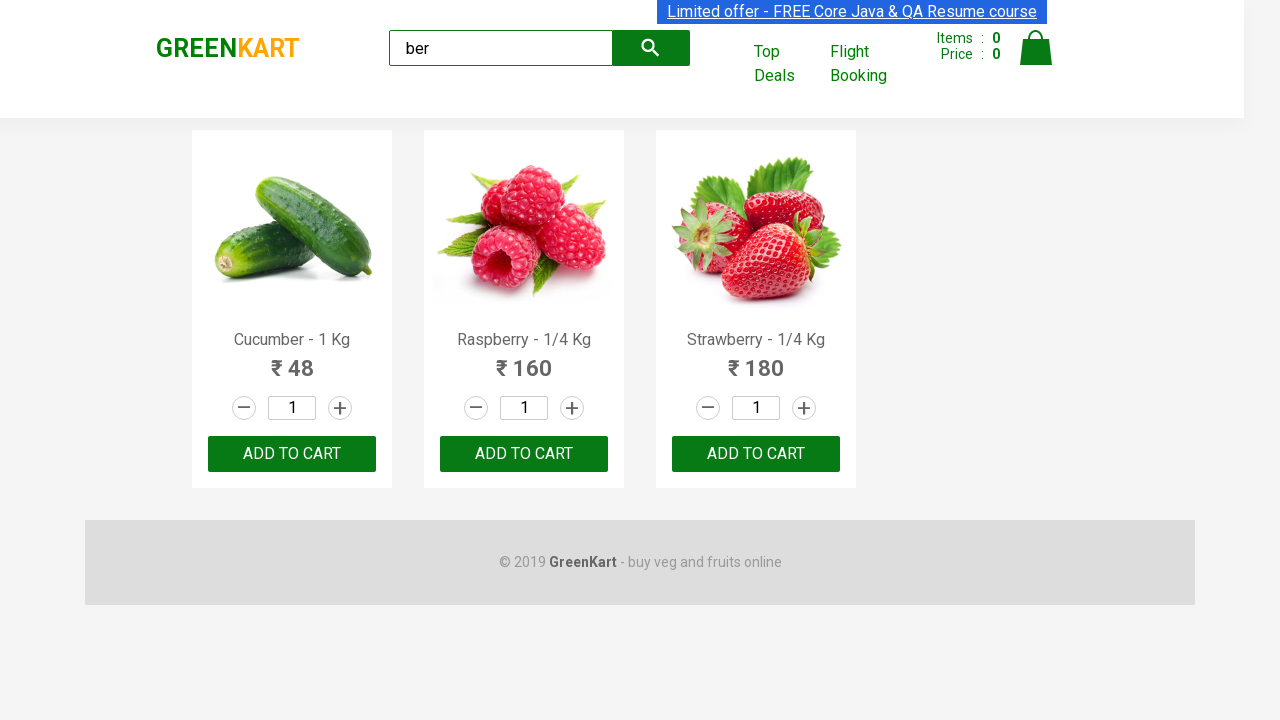

Found 3 products matching 'ber' search
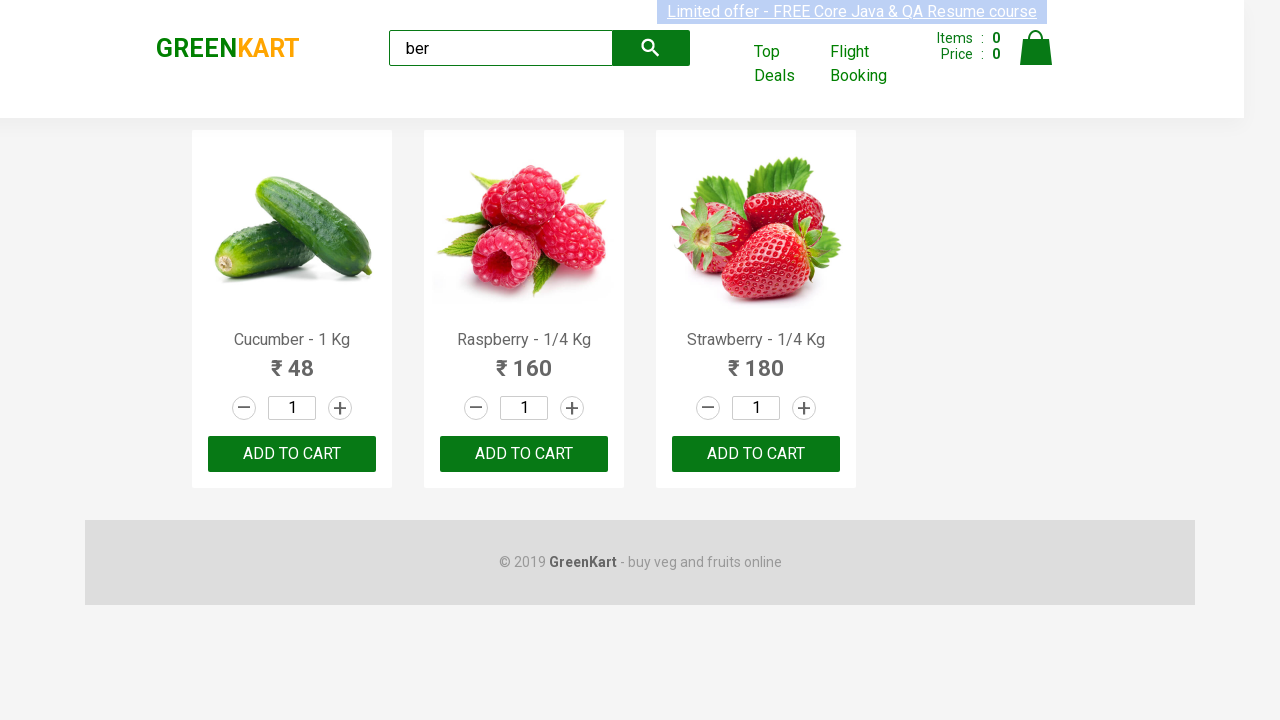

Added product 1 to shopping cart at (292, 454) on xpath=//div[@class='product'] >> nth=0 >> button
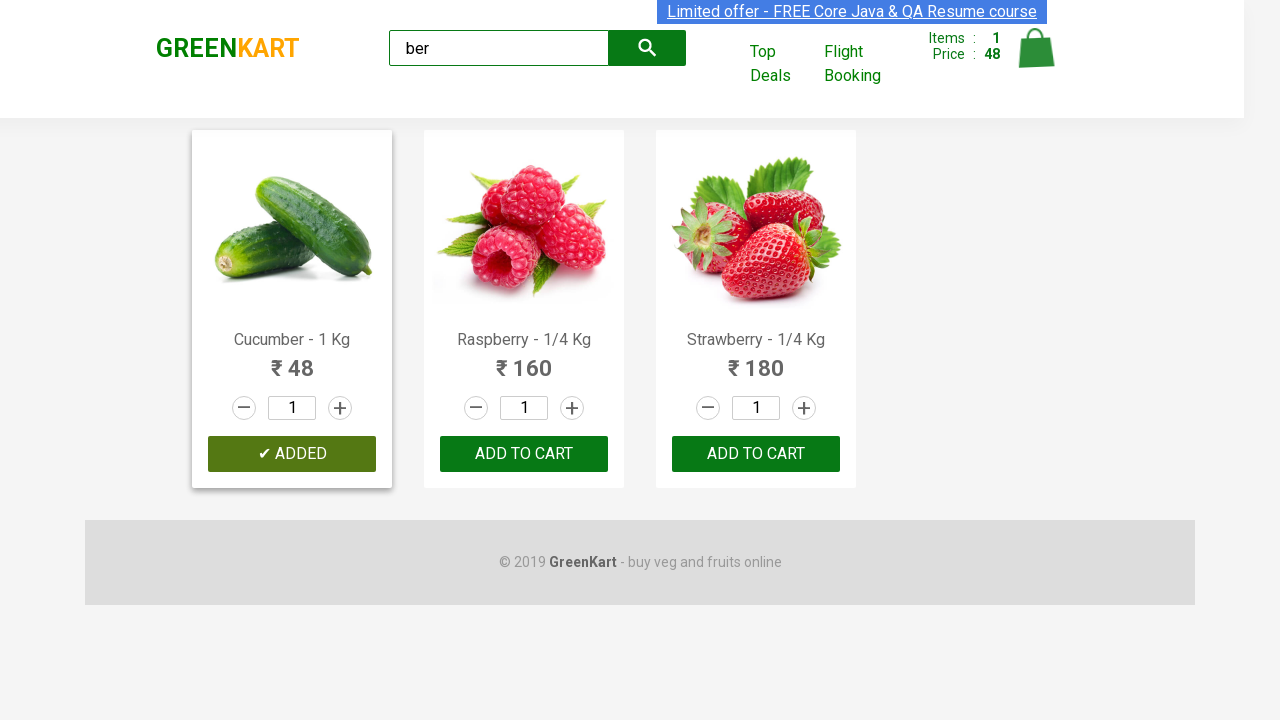

Added product 2 to shopping cart at (524, 454) on xpath=//div[@class='product'] >> nth=1 >> button
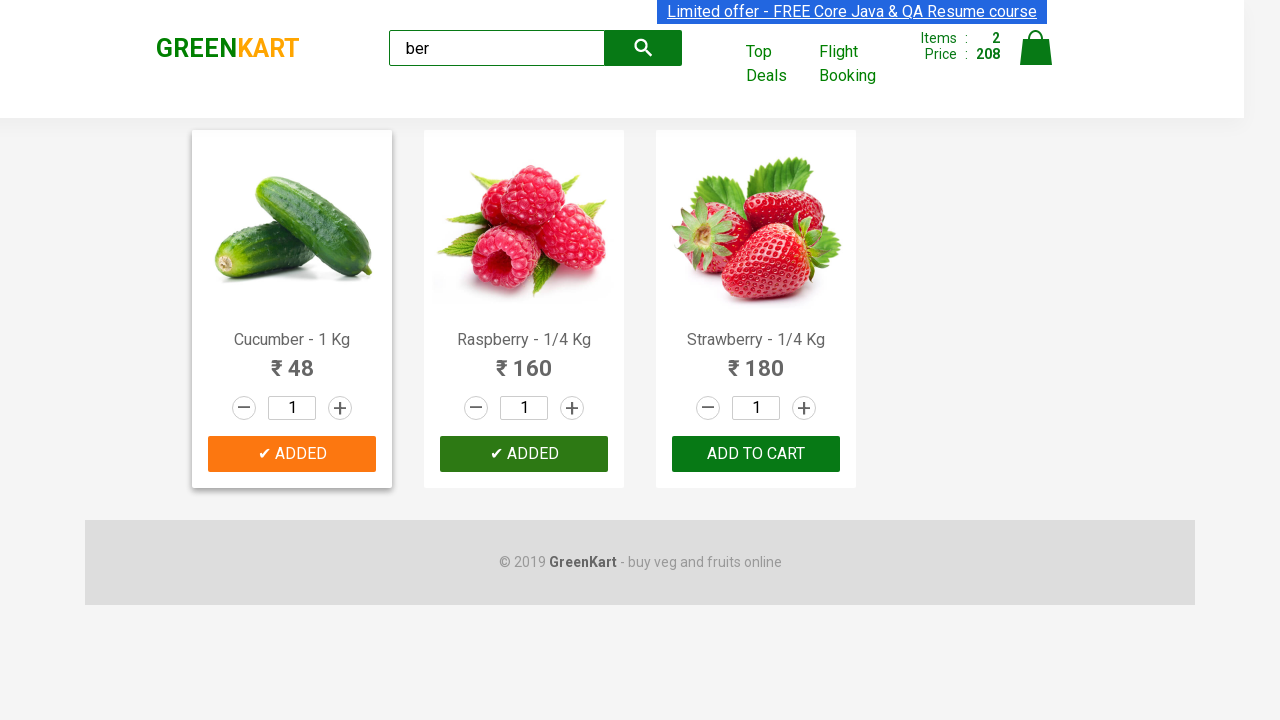

Added product 3 to shopping cart at (756, 454) on xpath=//div[@class='product'] >> nth=2 >> button
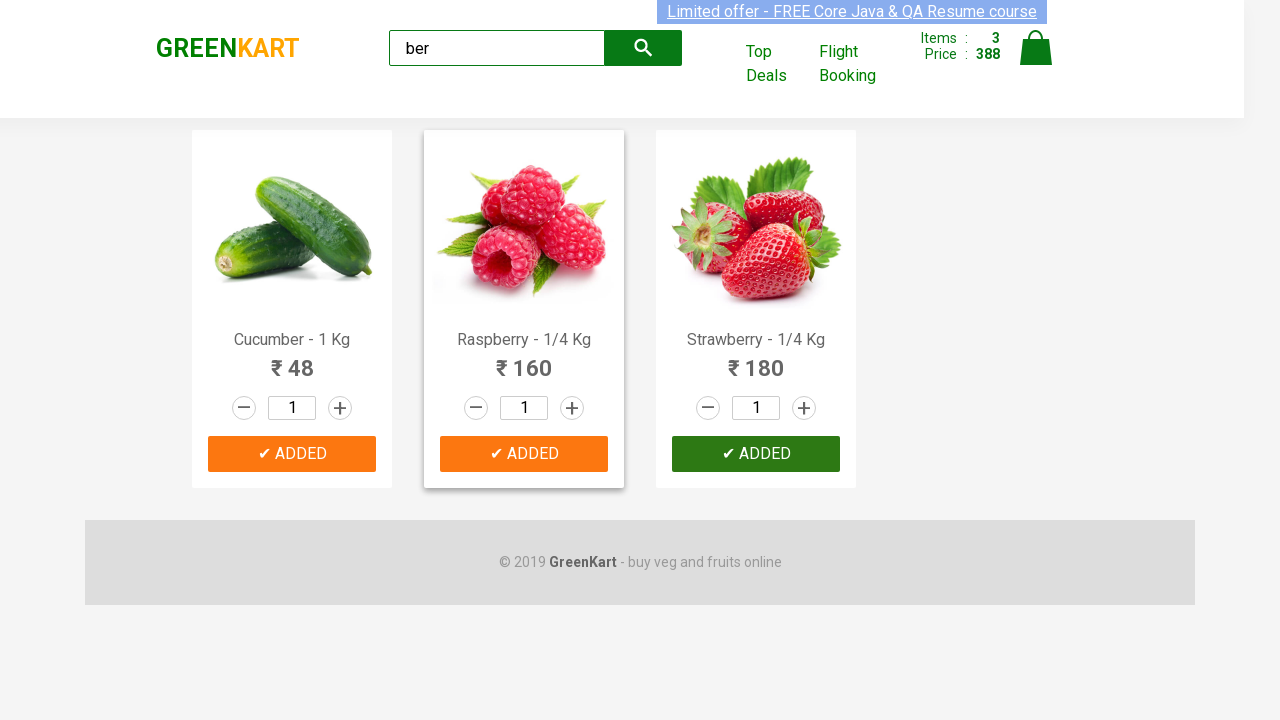

Clicked on cart icon to view shopping cart at (1036, 48) on img[alt='Cart']
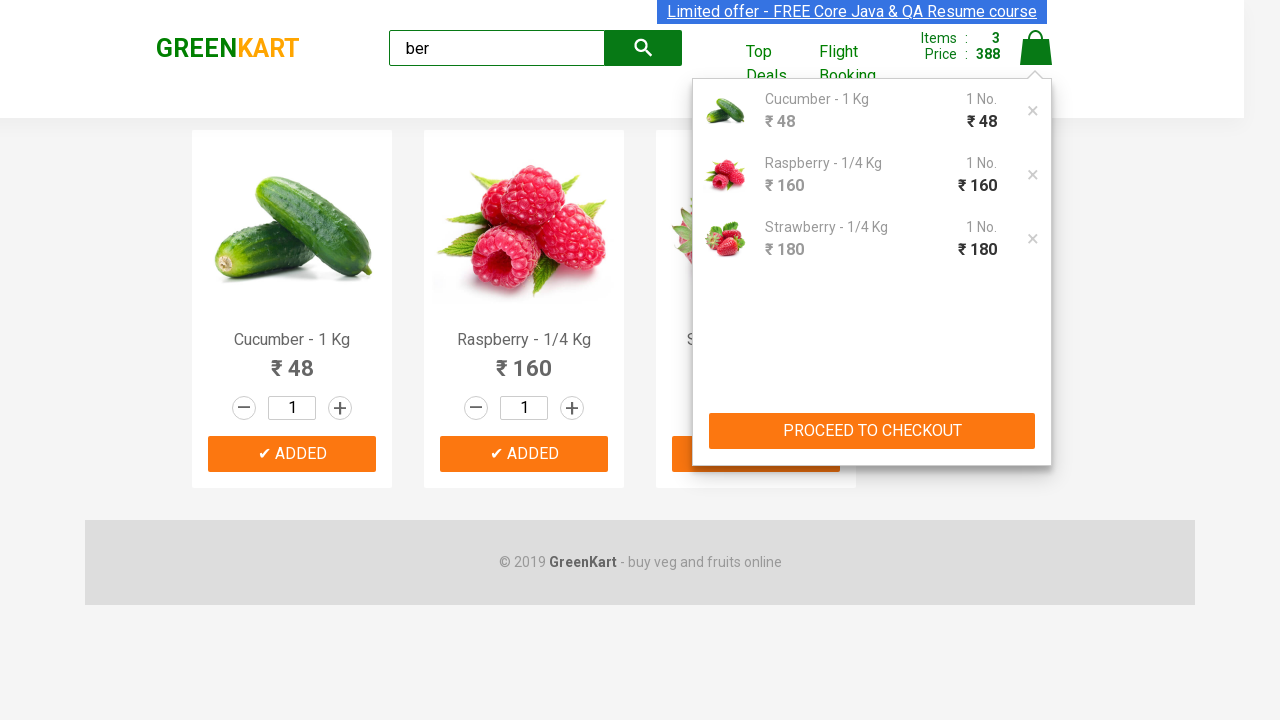

Clicked 'PROCEED TO CHECKOUT' button at (872, 431) on xpath=//button[text()='PROCEED TO CHECKOUT']
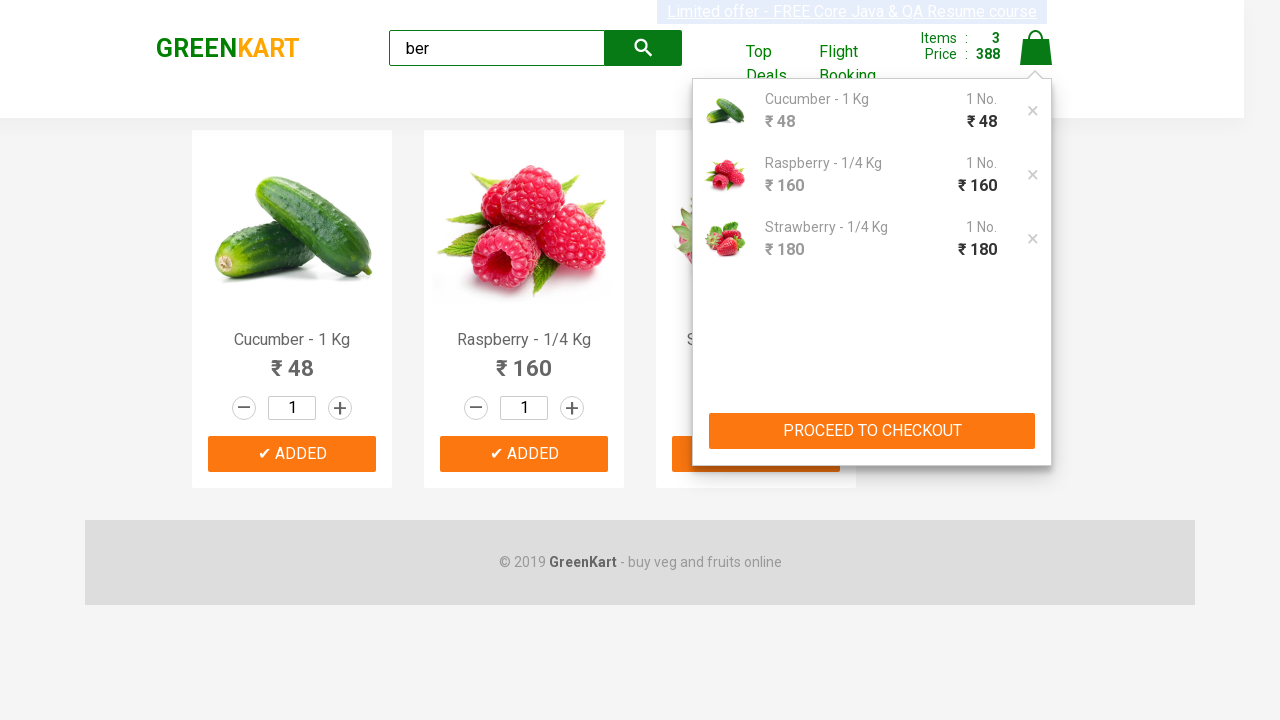

Entered promo code 'rahulshettyacademy' in checkout page on .promoCode
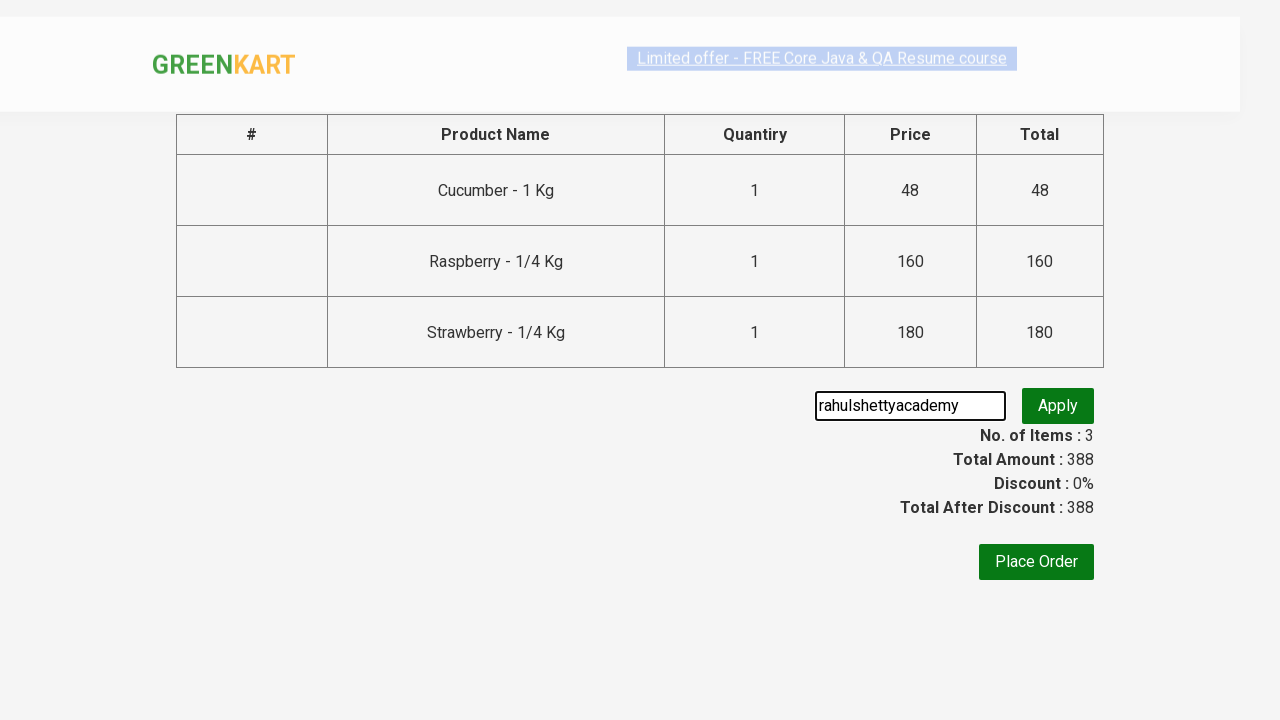

Clicked button to apply promo code at (1058, 406) on .promoBtn
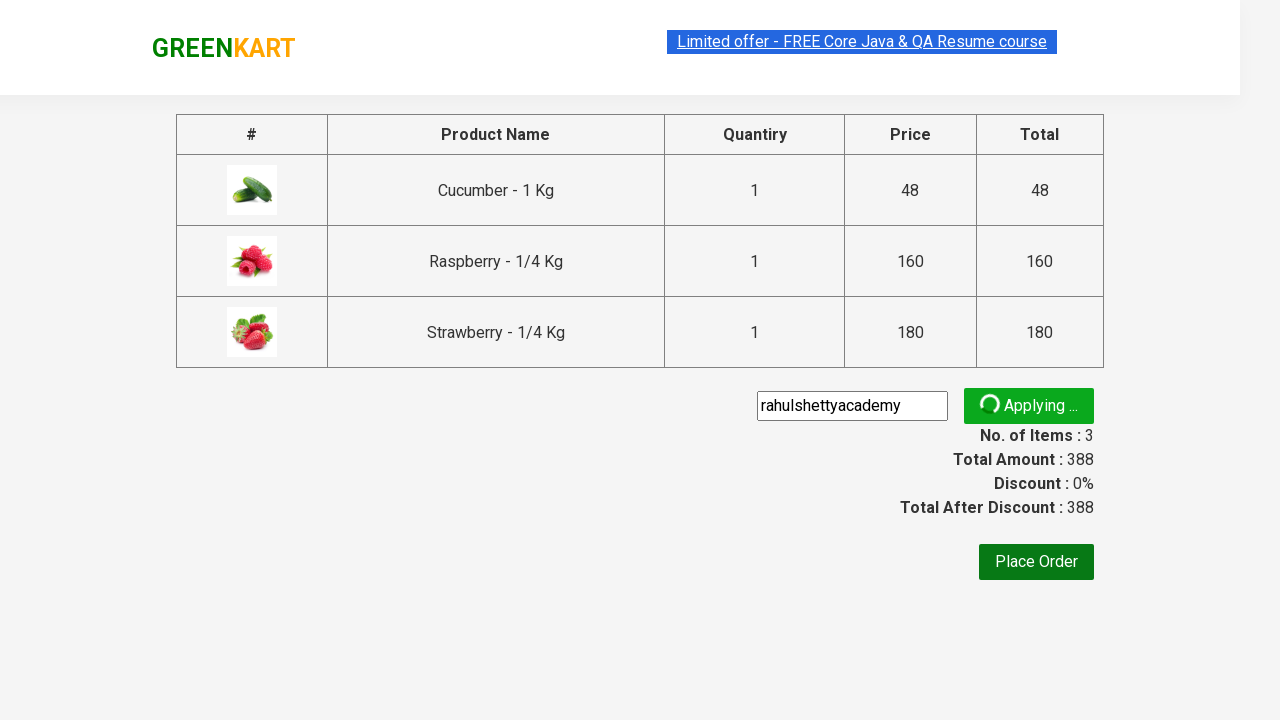

Waited for promo discount information to display
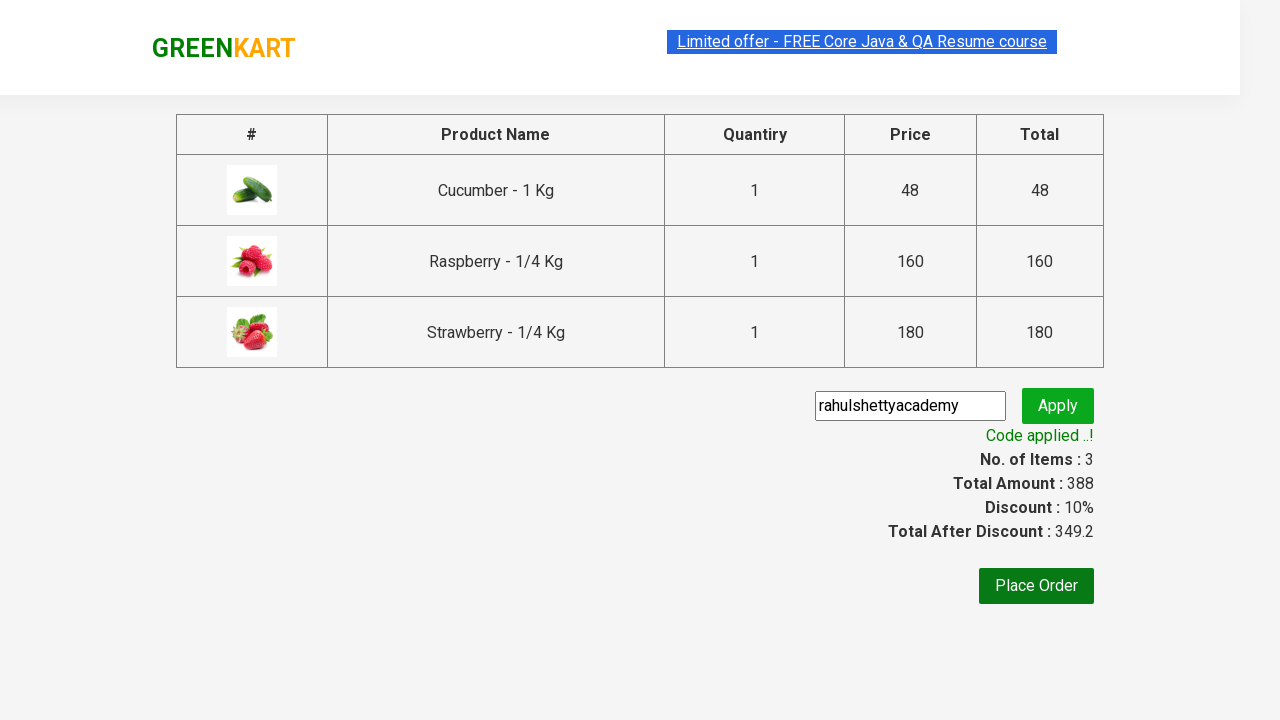

Retrieved promo discount information: Code applied ..!
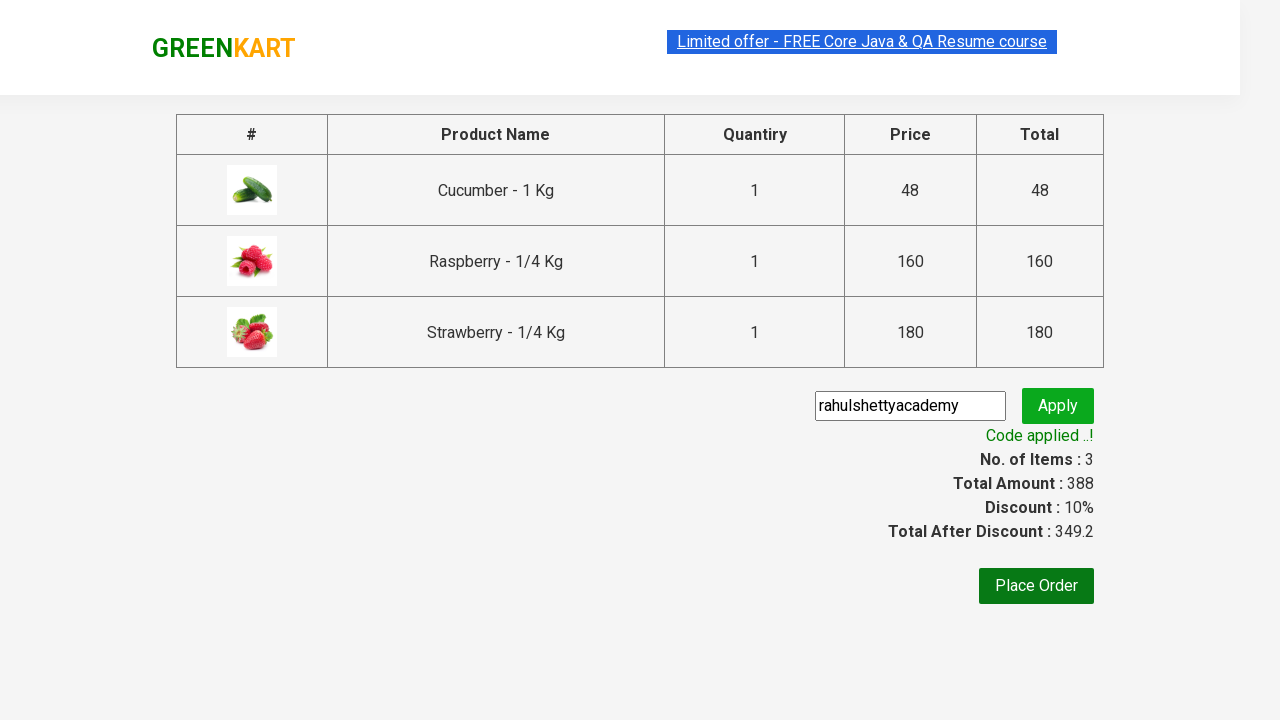

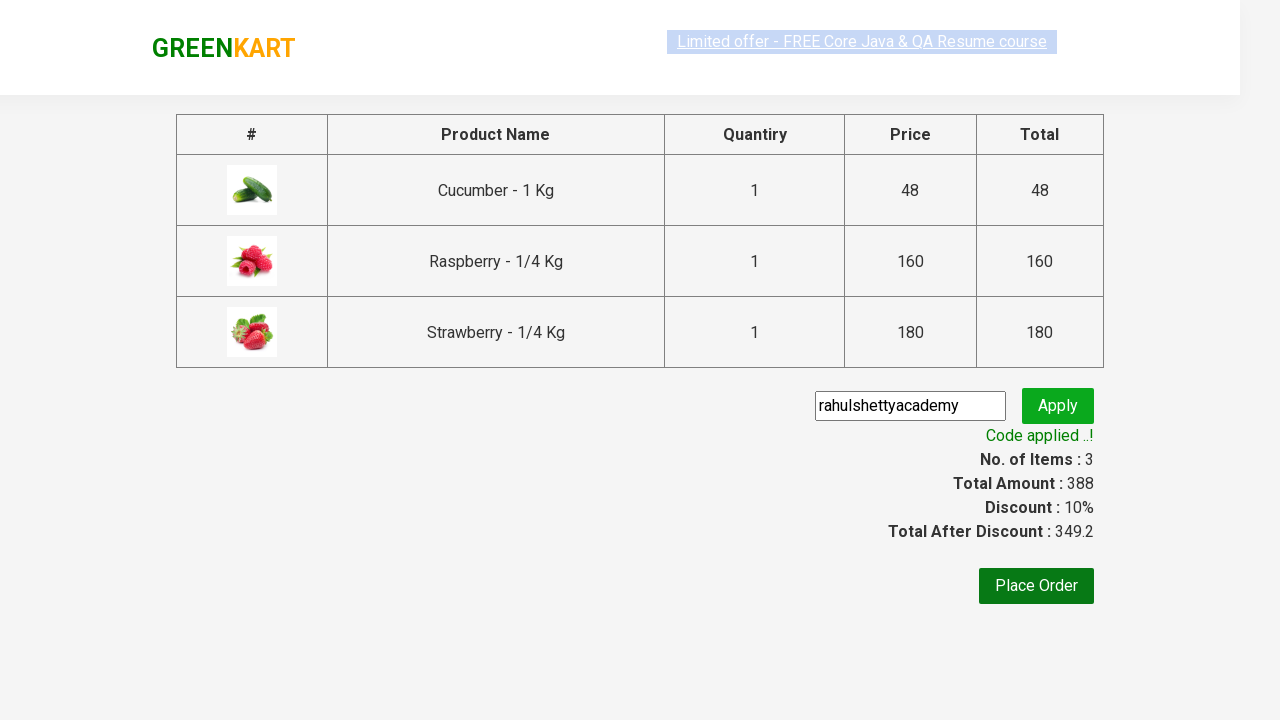